Tests GitHub search functionality by searching for "selenium" and verifying that search results contain the search term

Starting URL: https://github.com

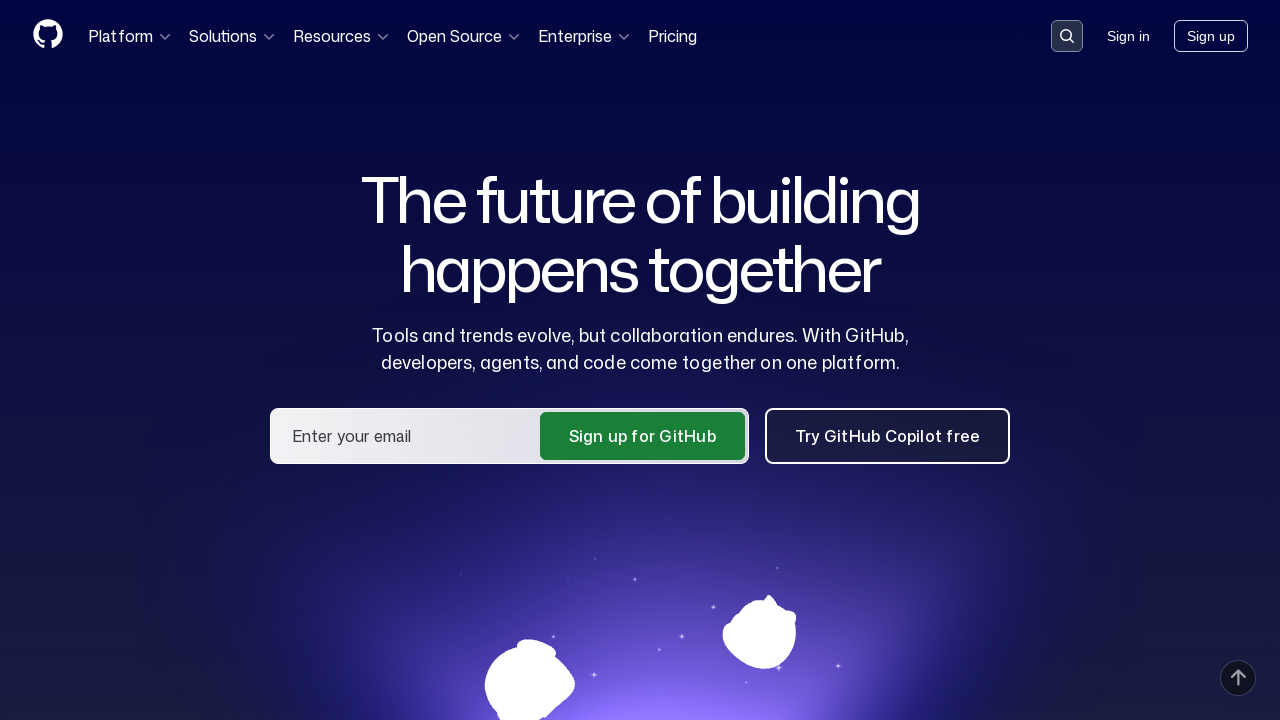

Clicked search box to activate it at (1067, 36) on .search-input
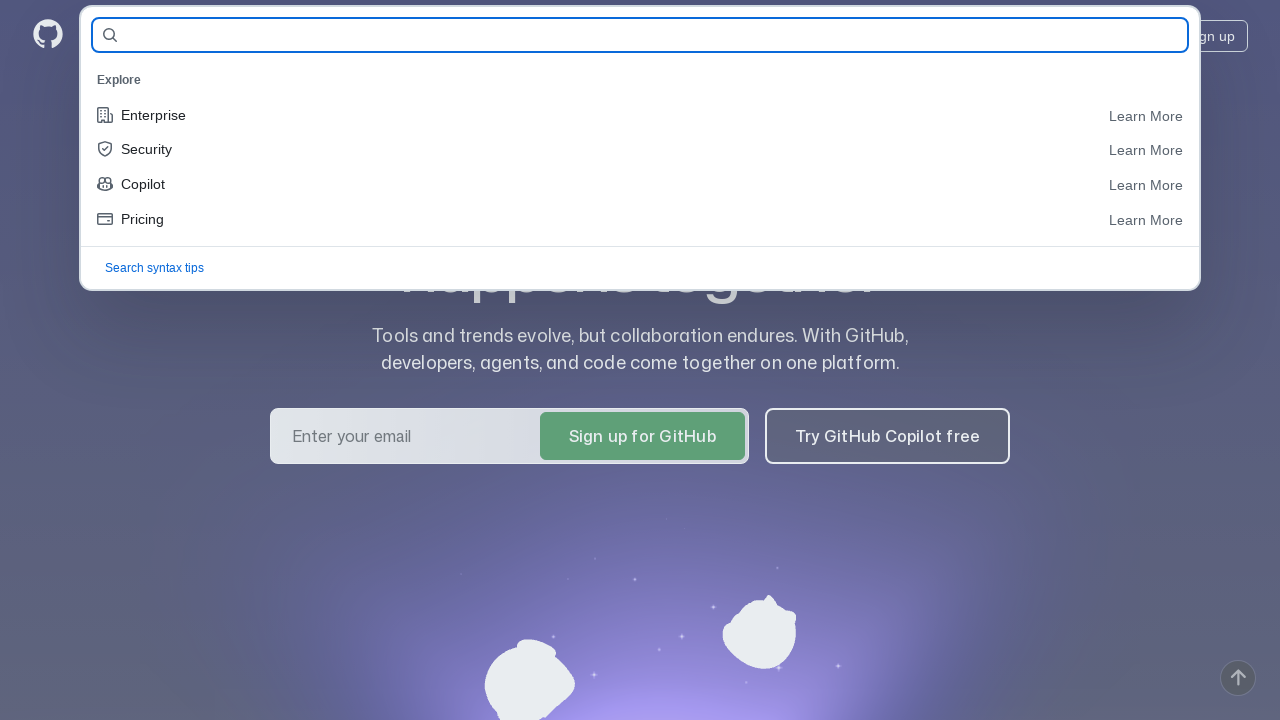

Filled search field with 'Selenium' on #query-builder-test
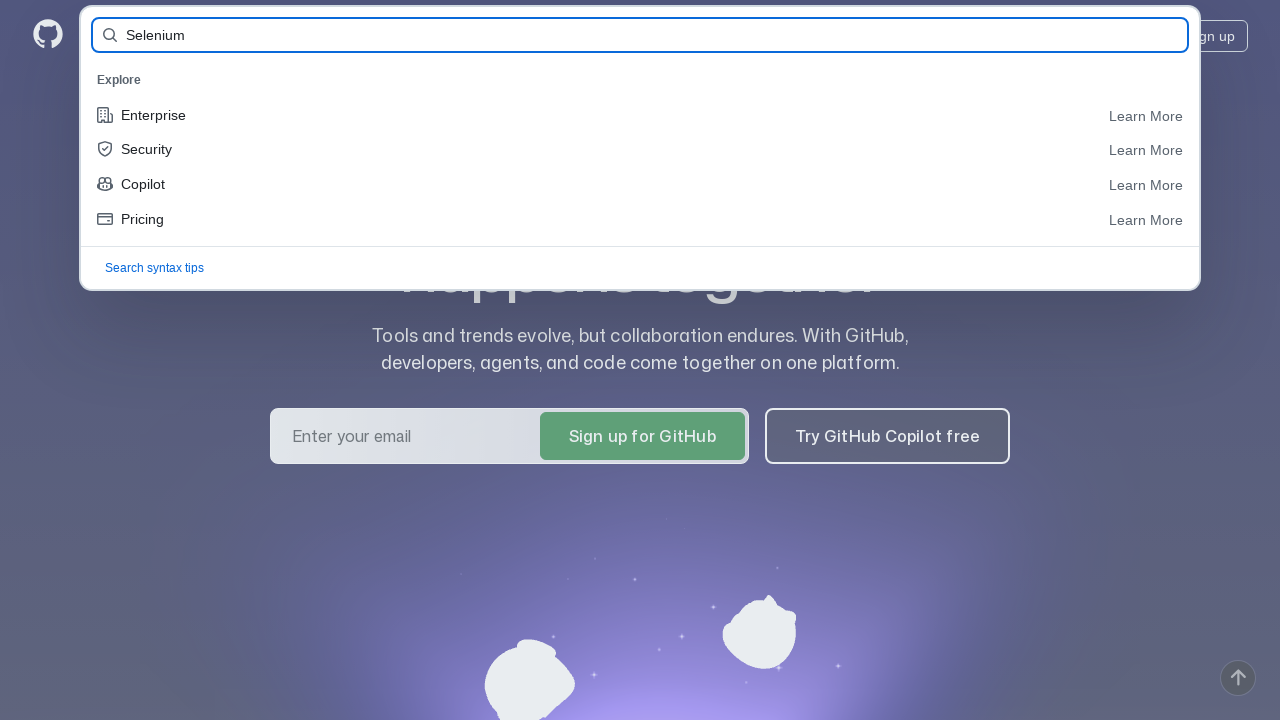

Pressed Enter to submit search query on #query-builder-test
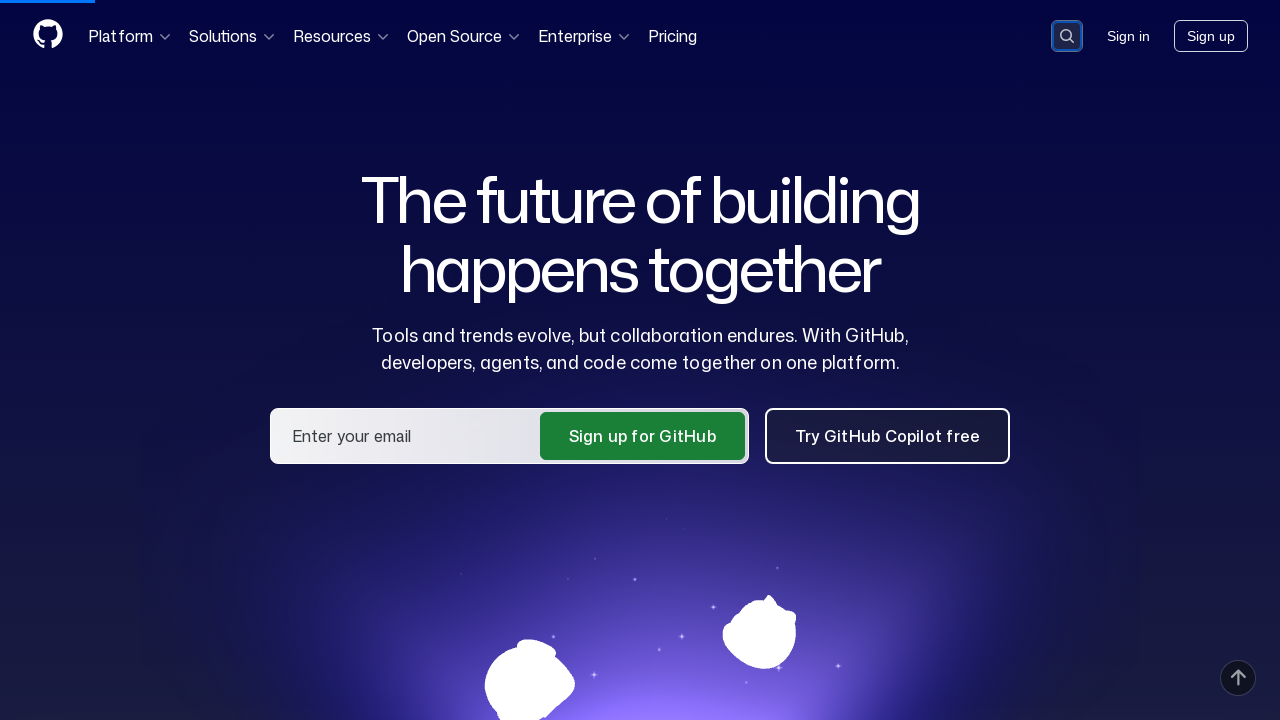

Search results loaded
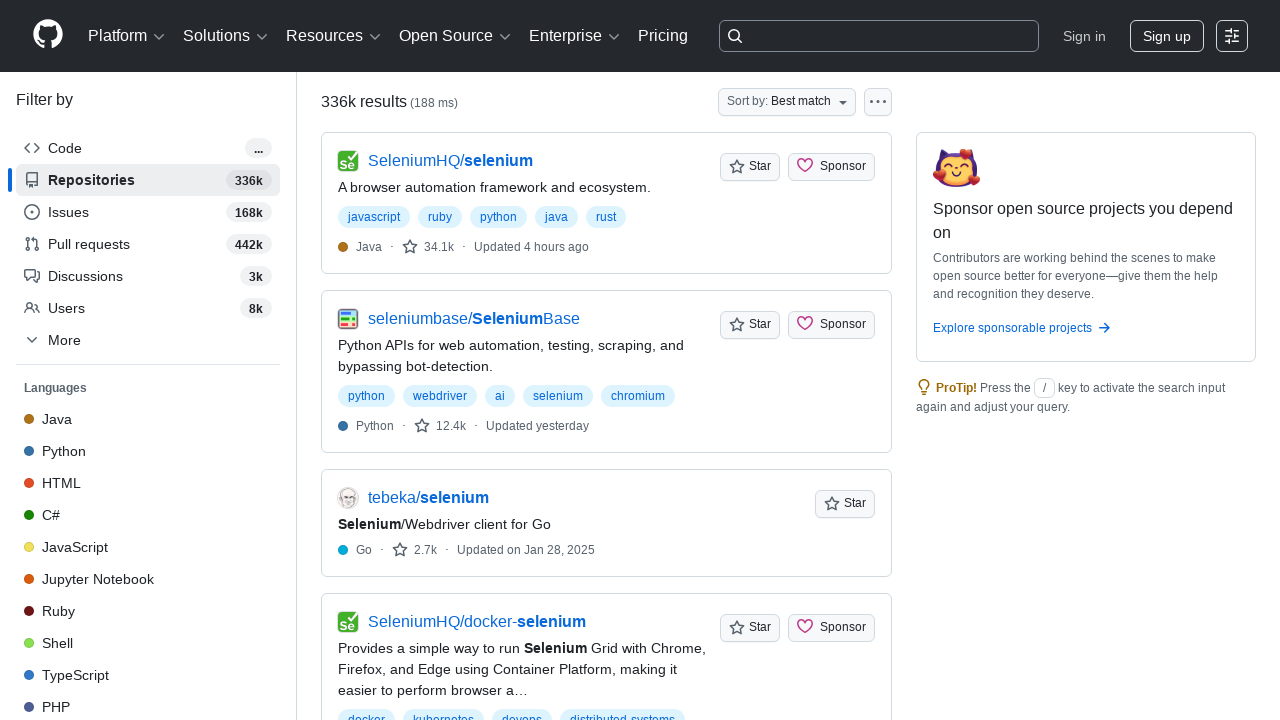

Verified search result contains 'selenium'
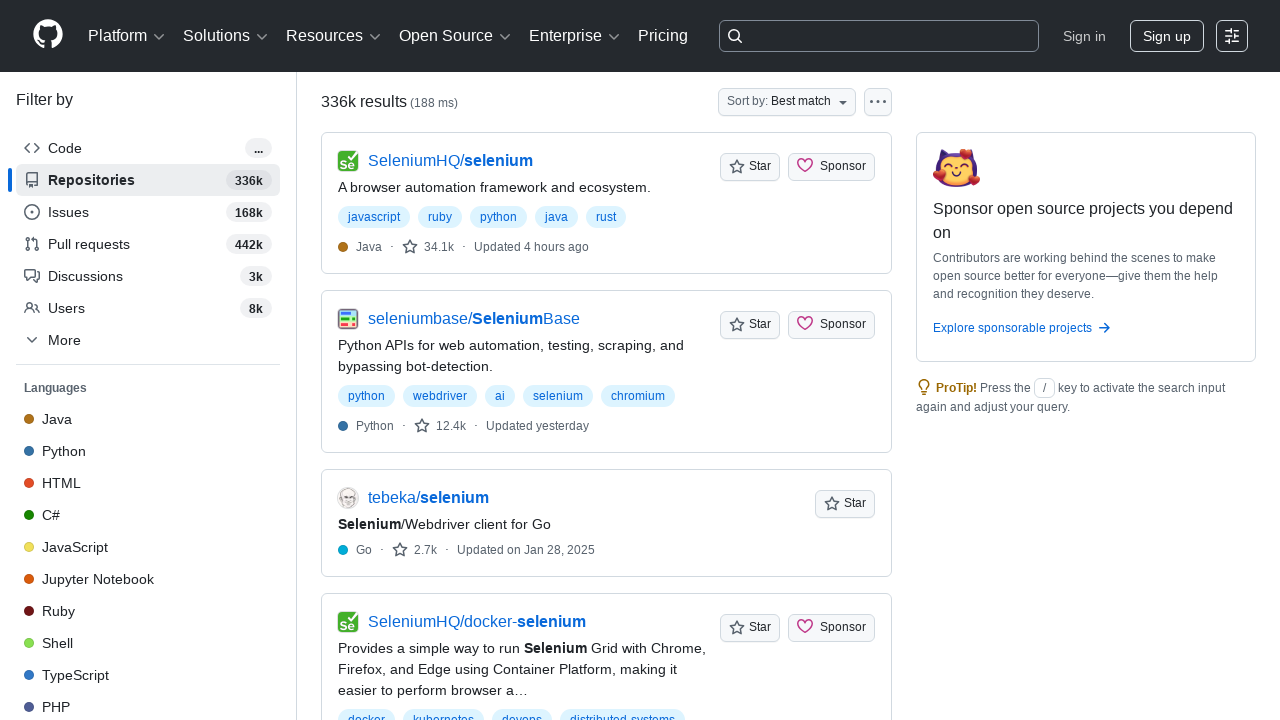

Verified search result contains 'selenium'
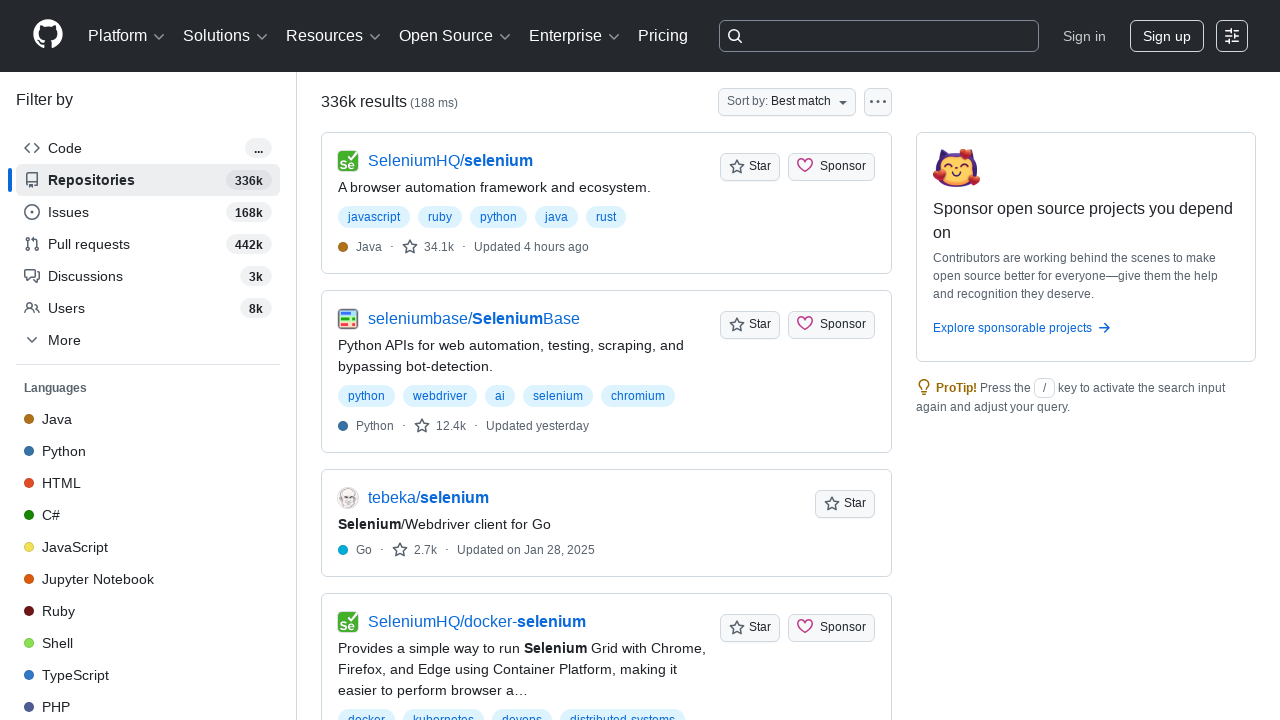

Verified search result contains 'selenium'
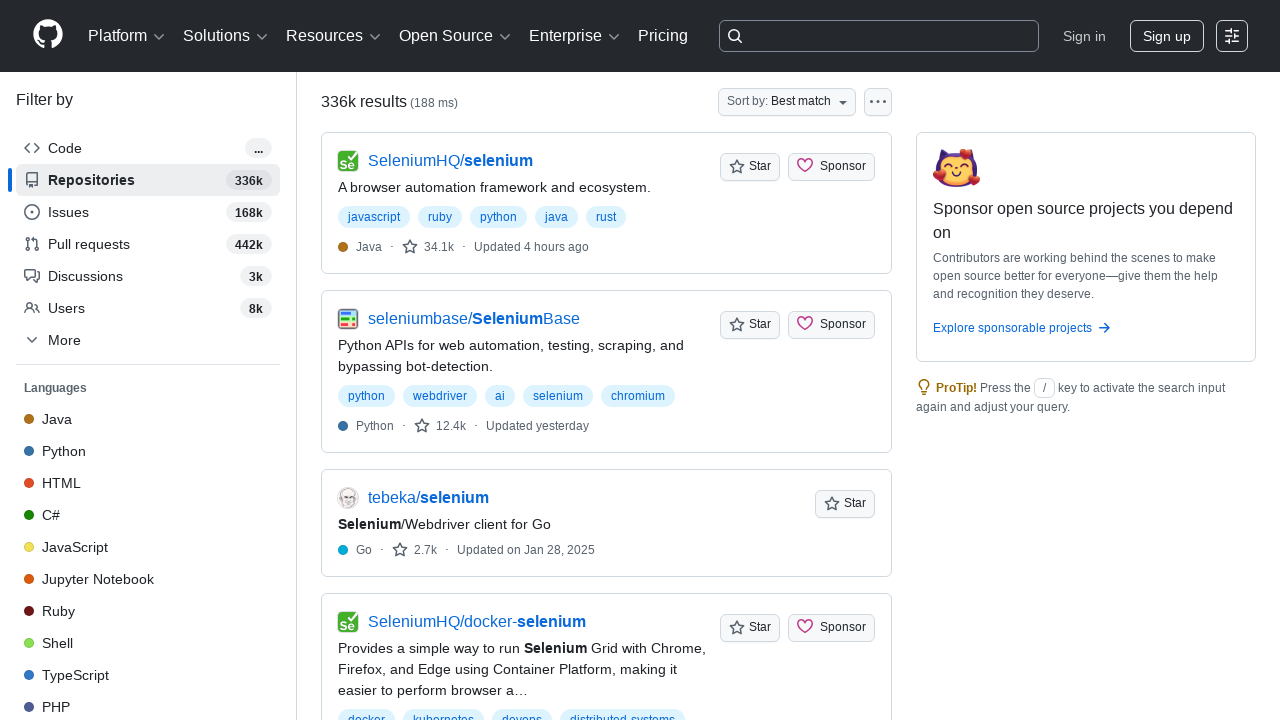

Verified search result contains 'selenium'
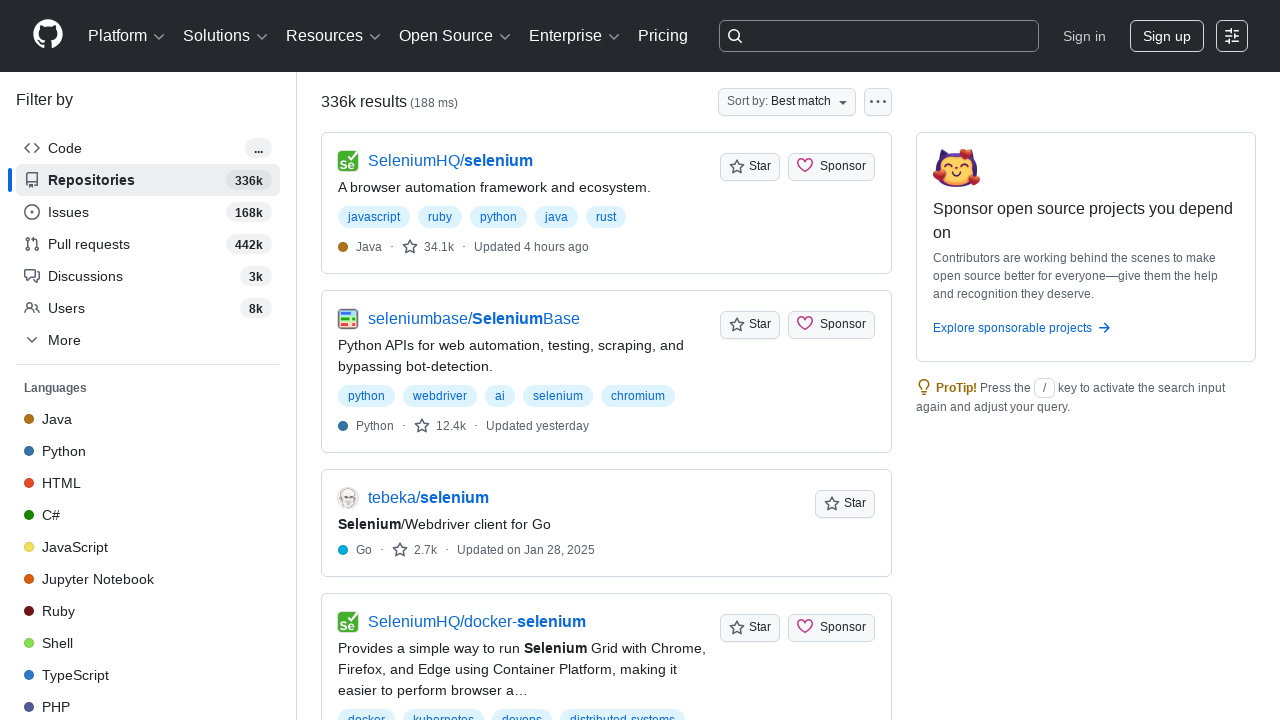

Verified search result contains 'selenium'
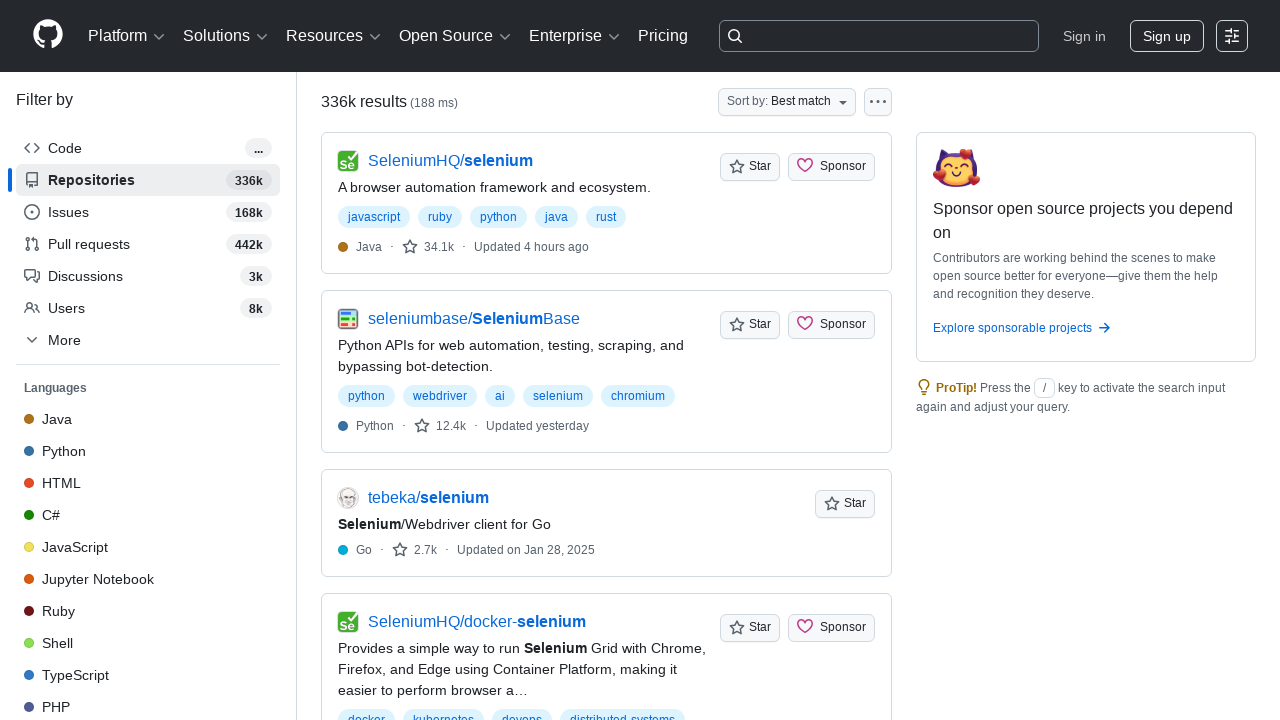

Verified search result contains 'selenium'
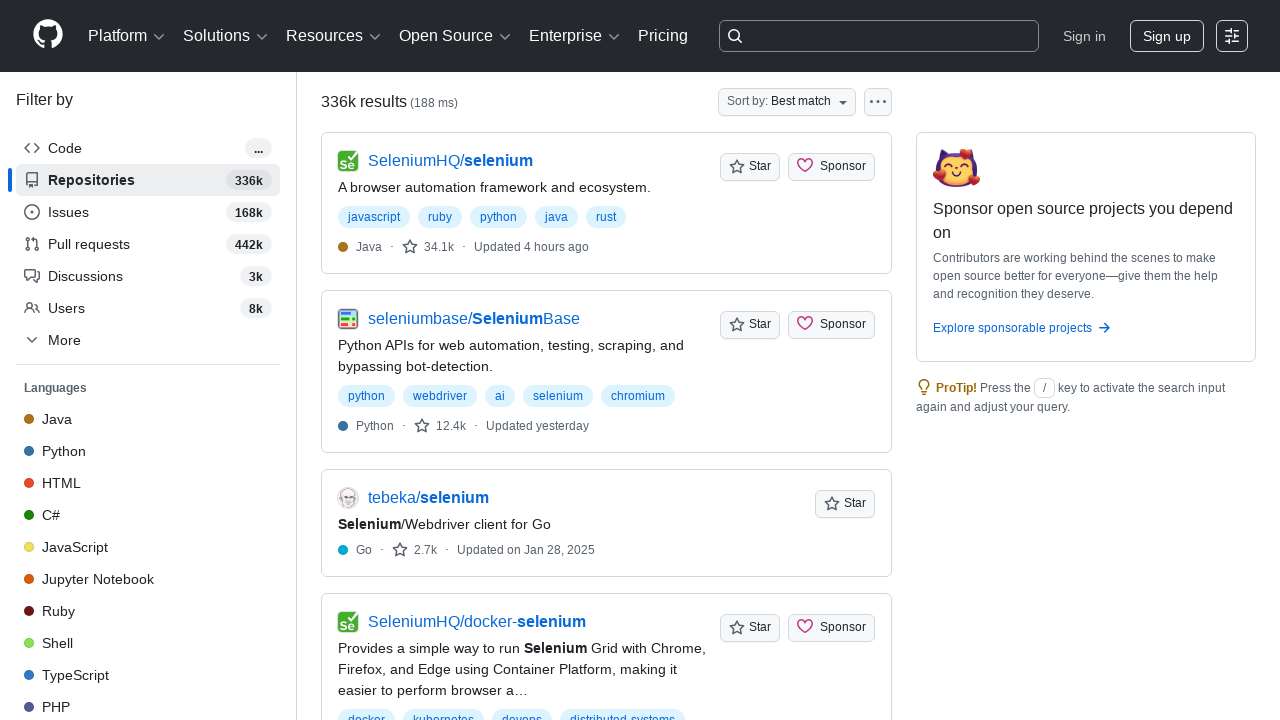

Verified search result contains 'selenium'
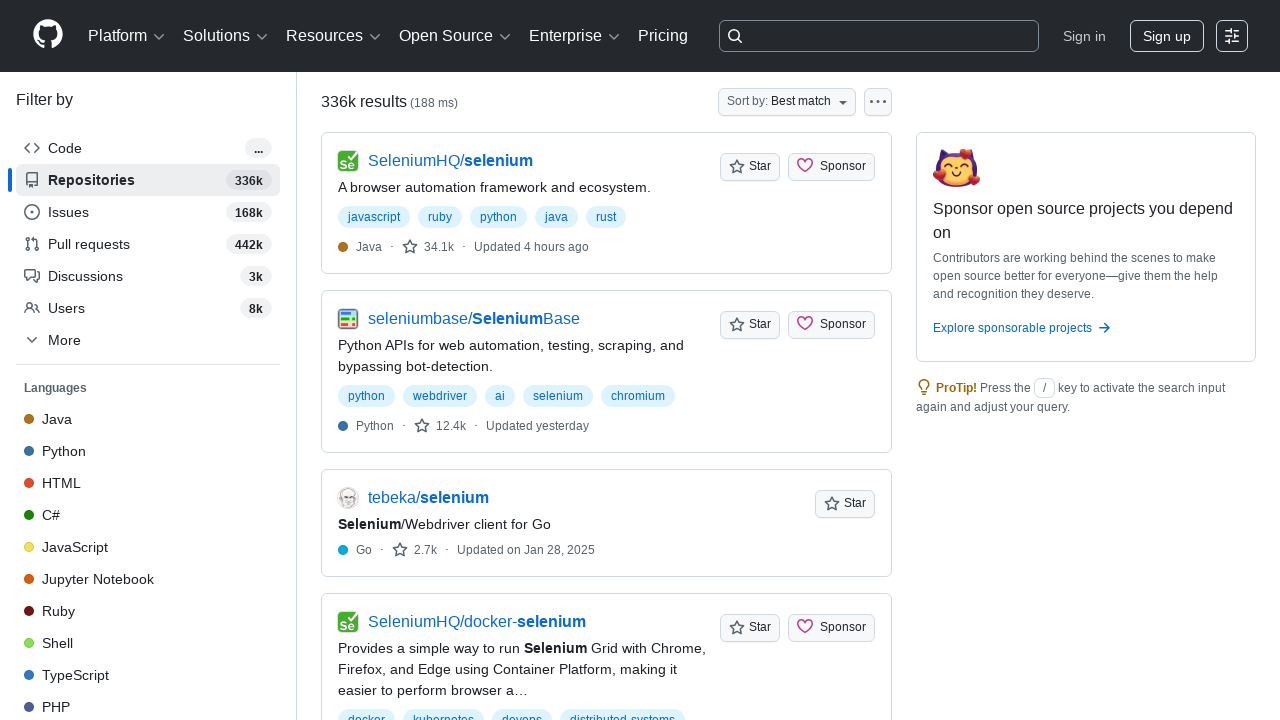

Verified search result contains 'selenium'
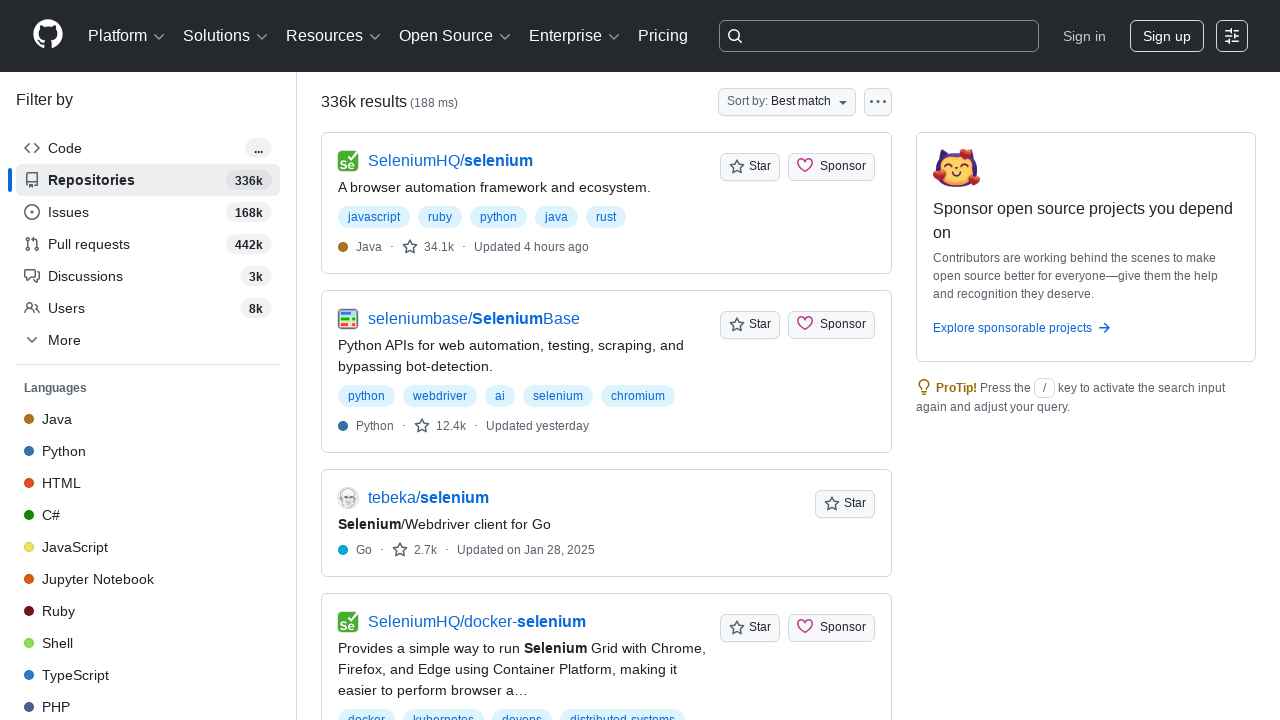

Verified search result contains 'selenium'
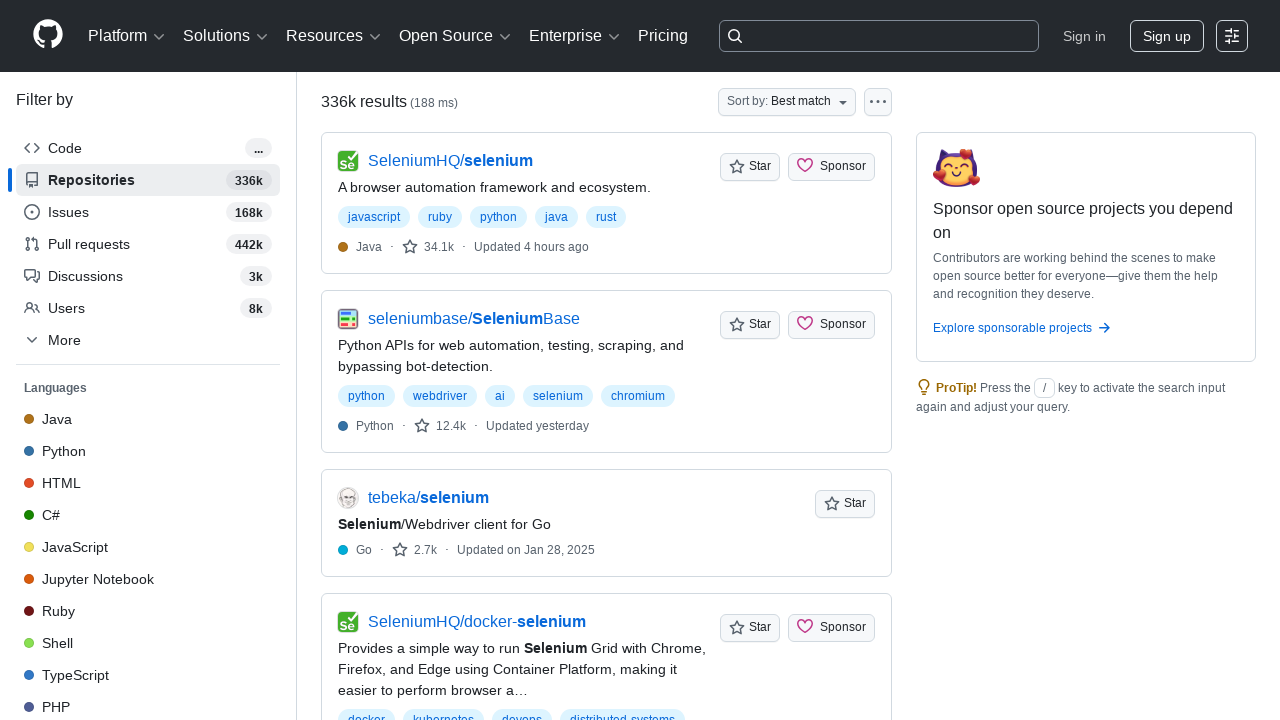

Verified search result contains 'selenium'
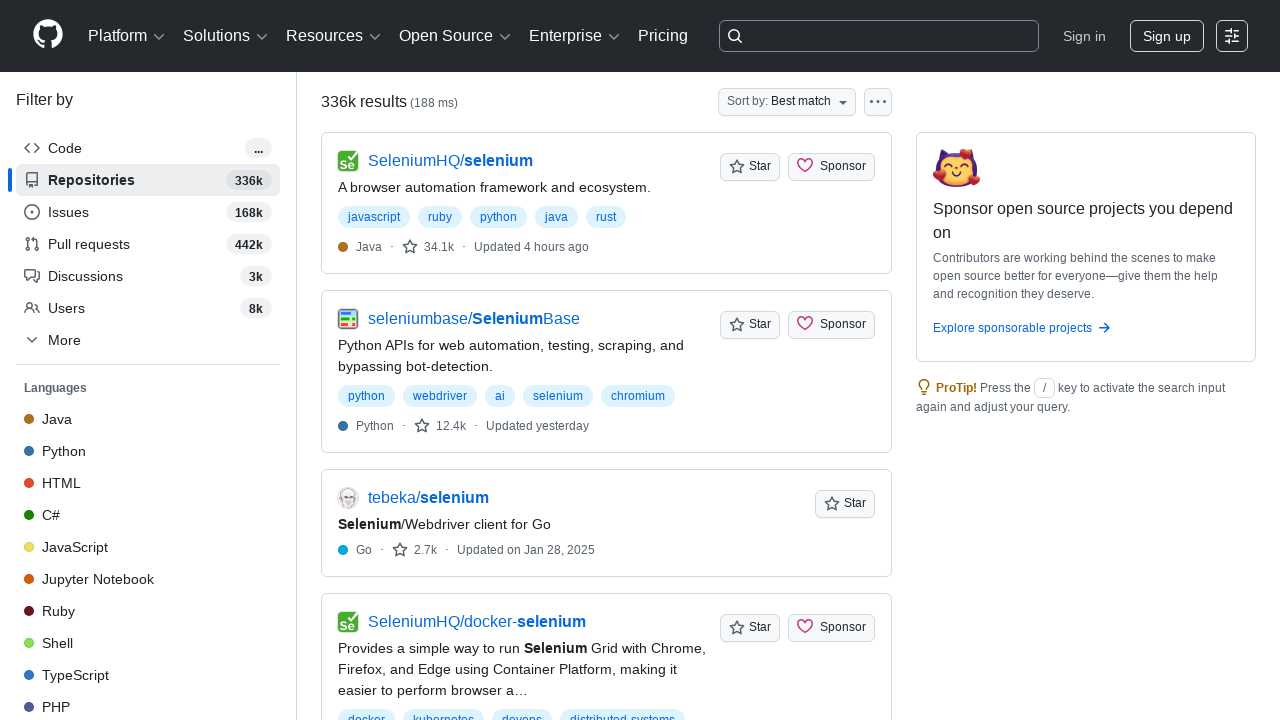

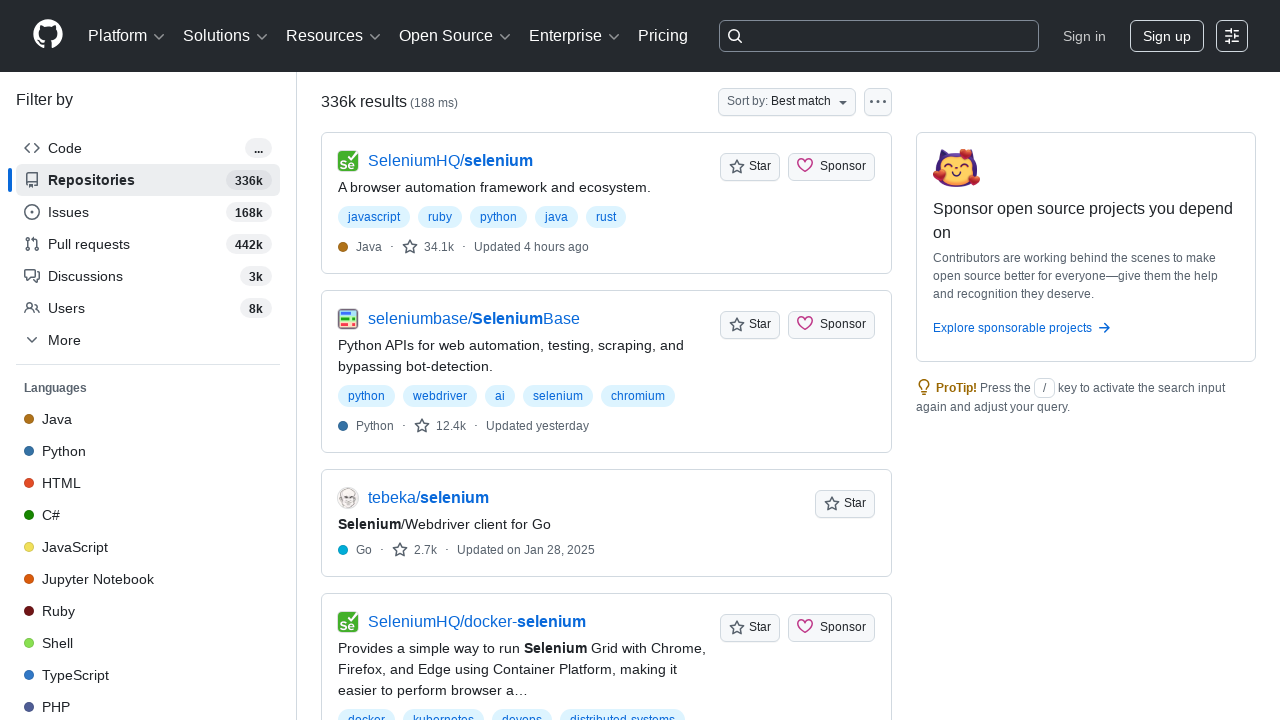